Tests extracting tooltip text and entering it into an input field

Starting URL: https://softwaretestingpro.github.io/Automation/Beginner/B-1.17-Tooltip.html

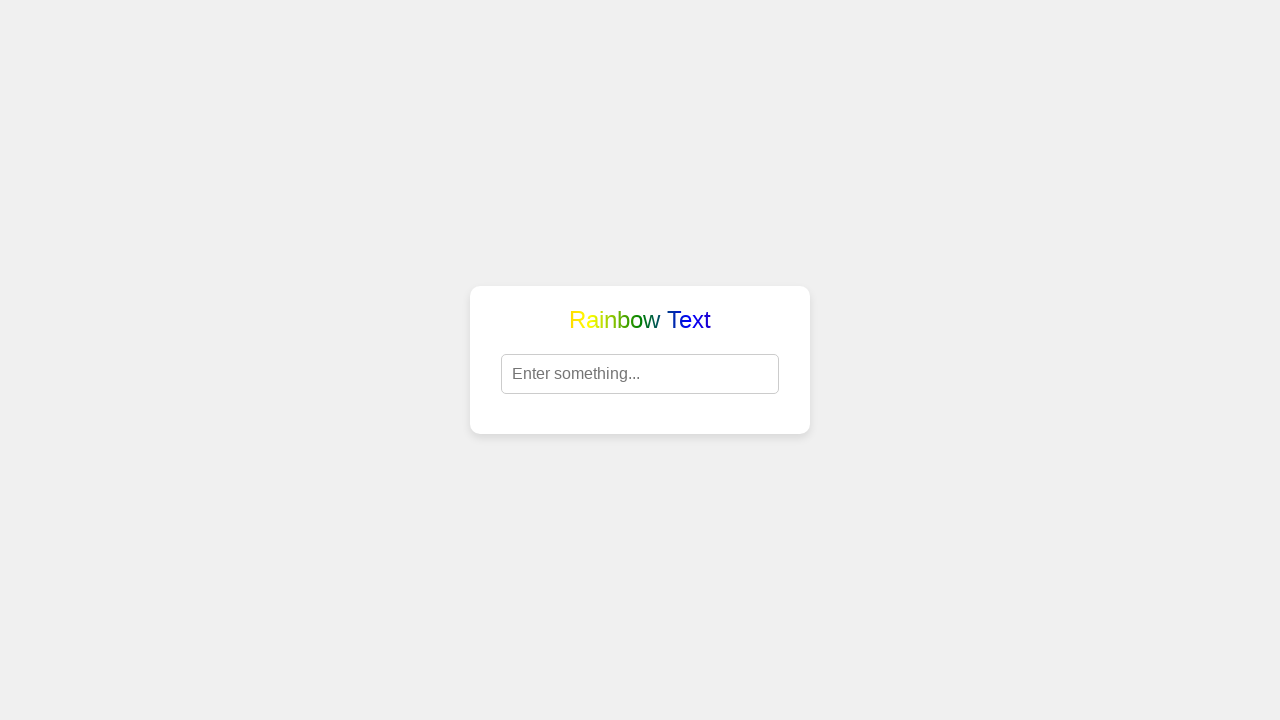

Extracted tooltip text from rainbow-text element
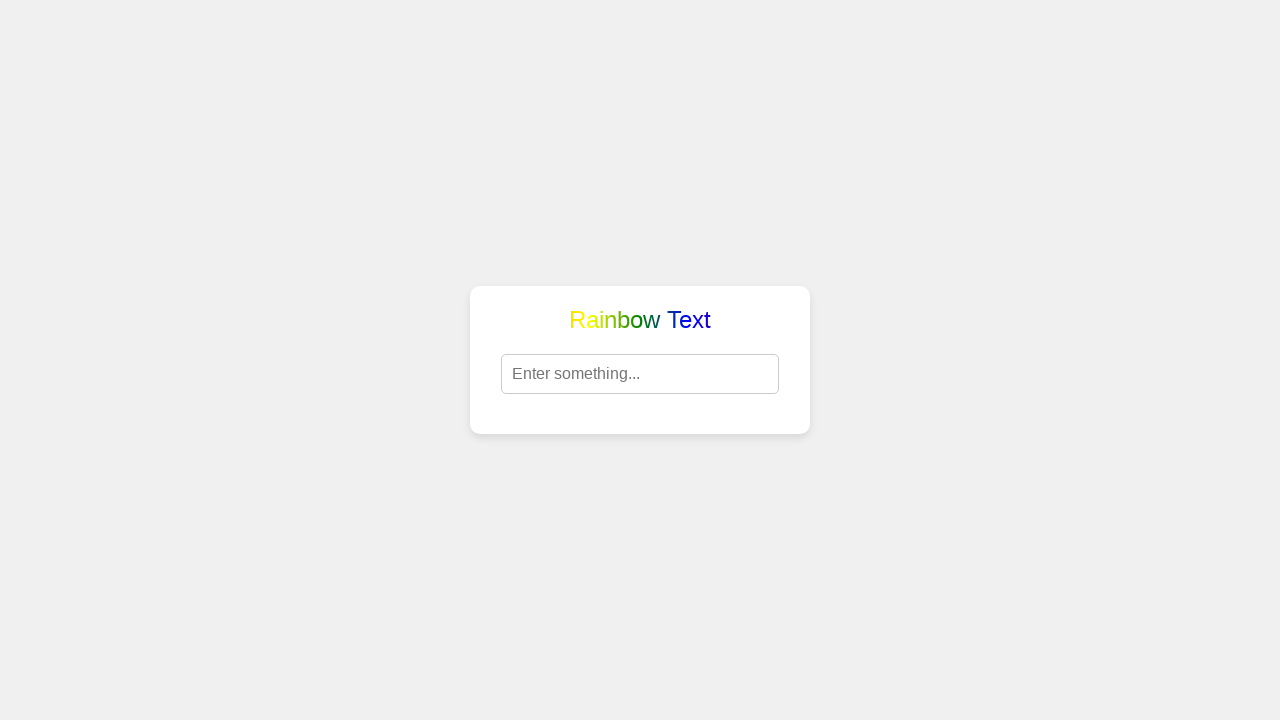

Filled input field with extracted tooltip text on #inputField
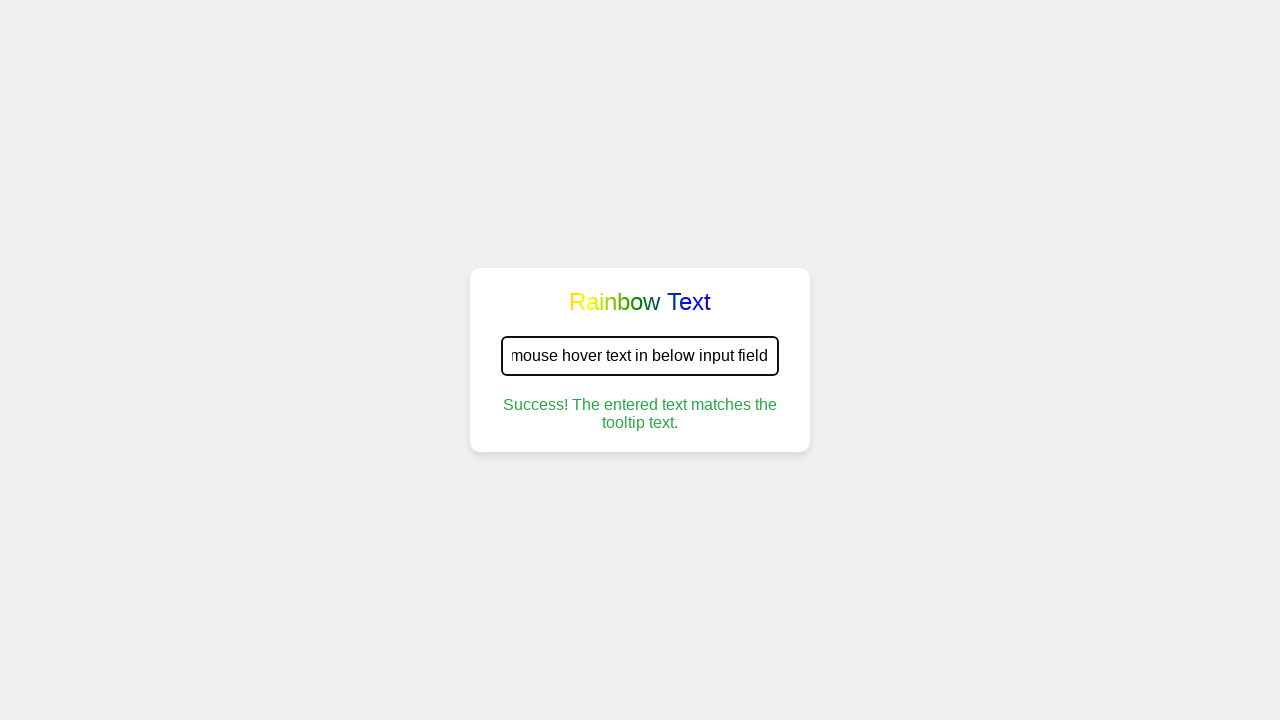

Success message appeared after entering tooltip text
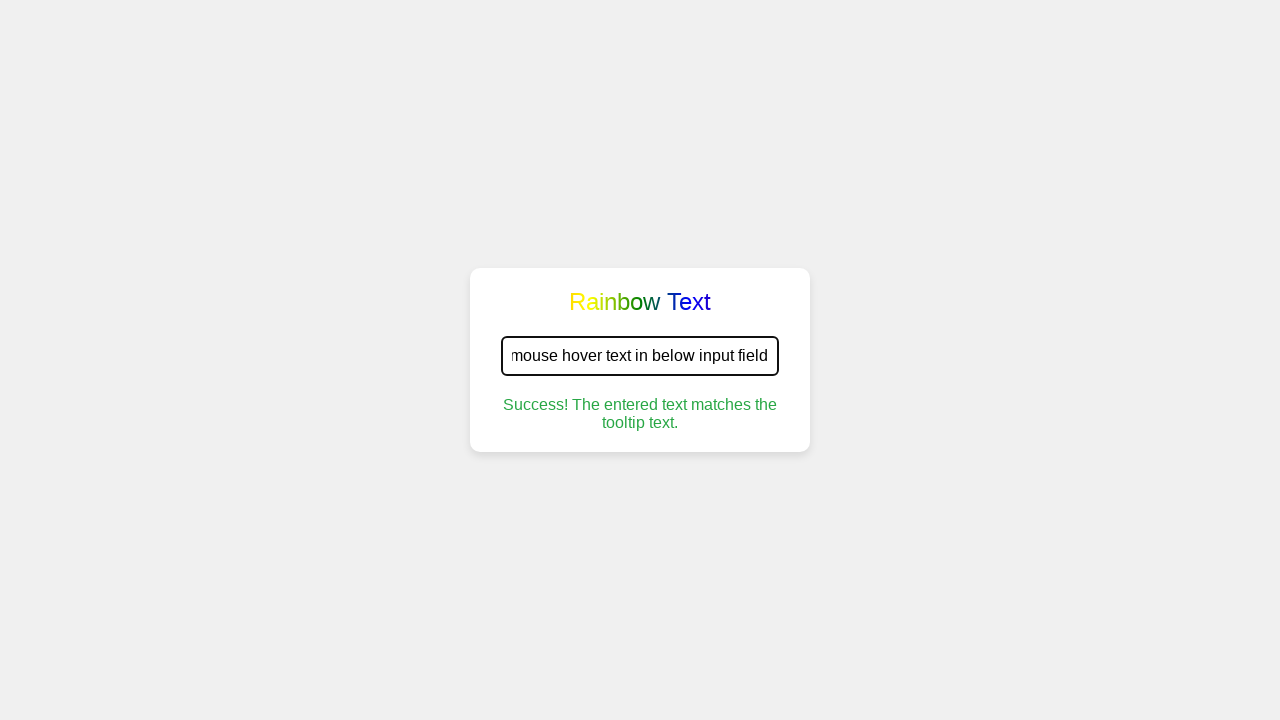

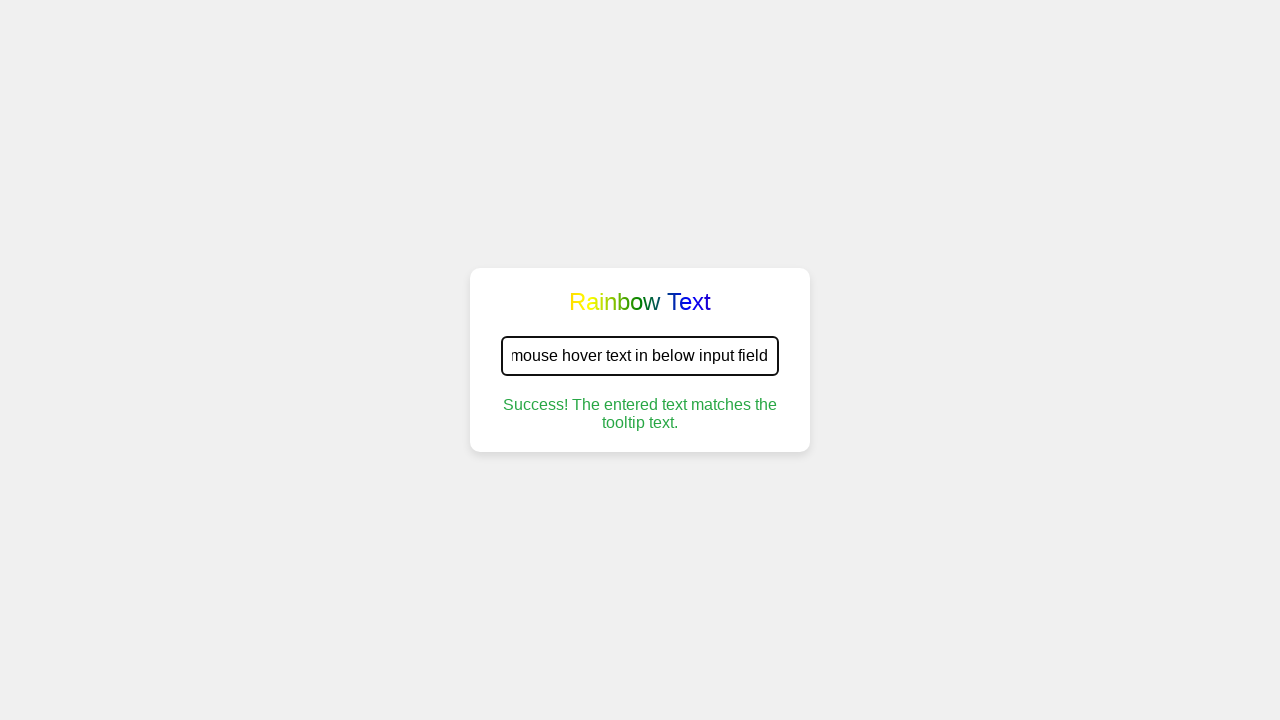